Tests radio button functionality by finding all radio buttons in a group and clicking the one with value "Cheese"

Starting URL: http://echoecho.com/htmlforms10.htm

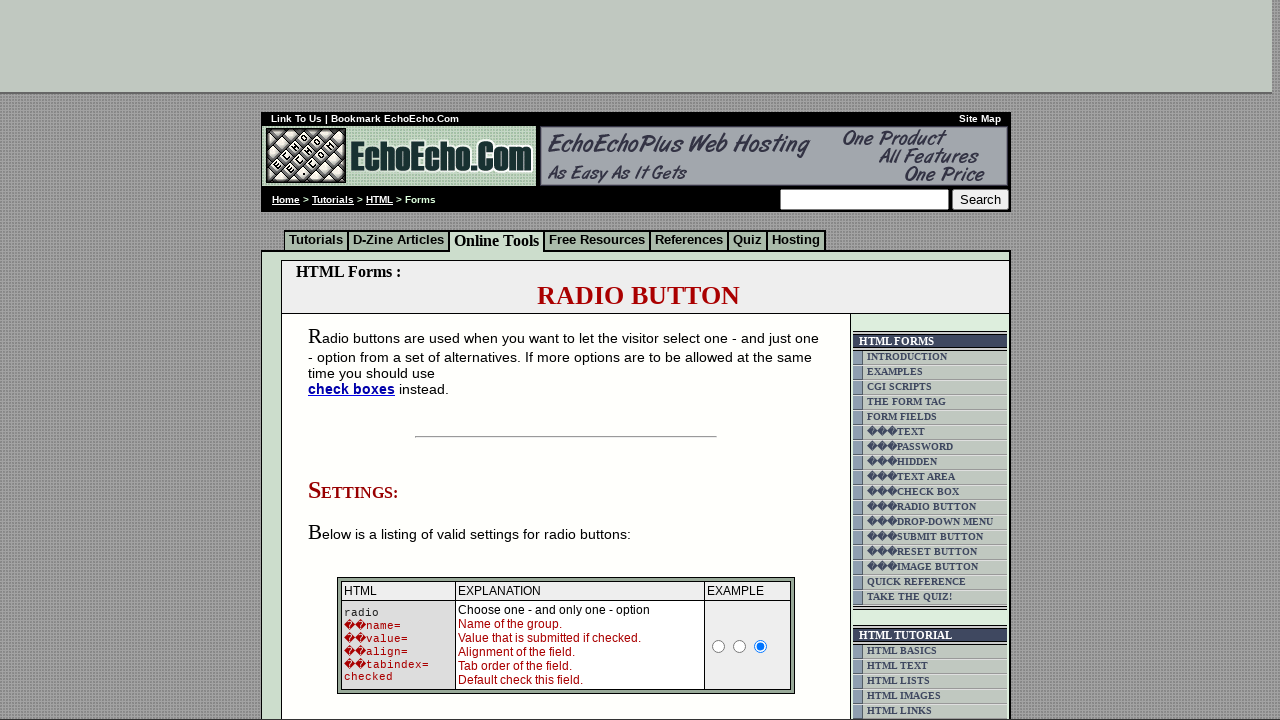

Waited for radio button group to be present
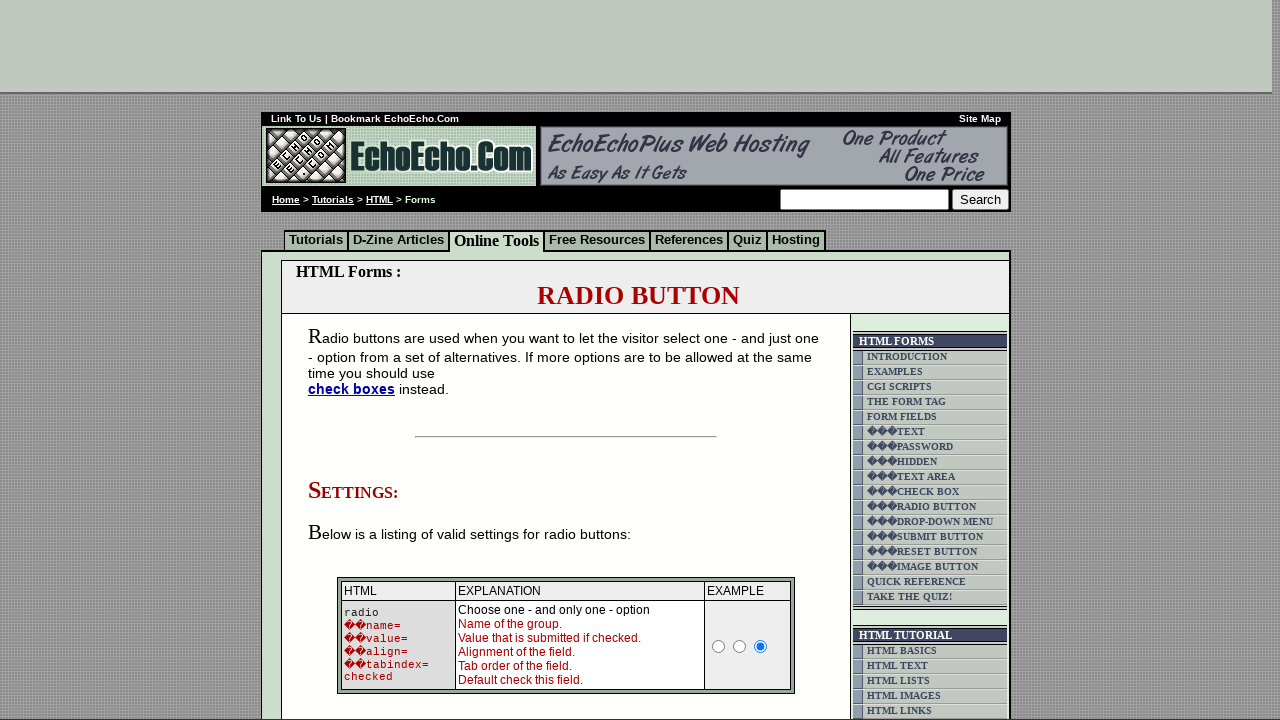

Clicked radio button with value 'Cheese' at (356, 360) on input[name='group1'][value='Cheese']
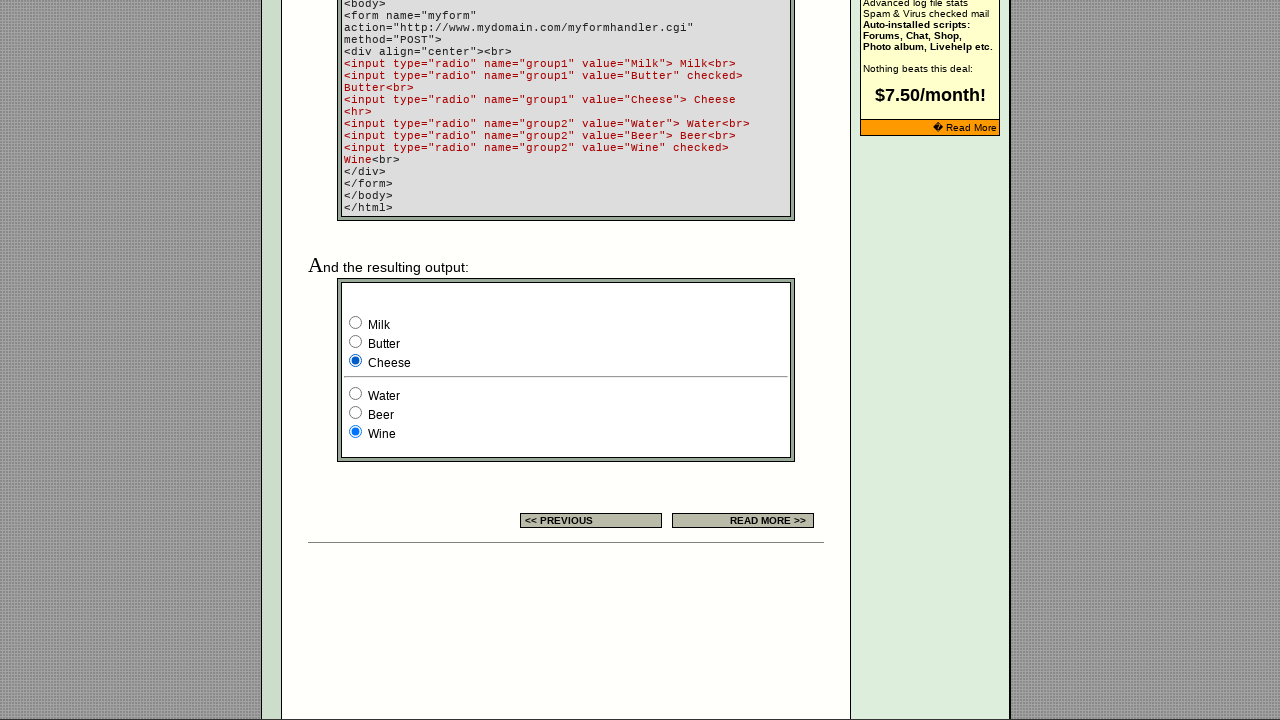

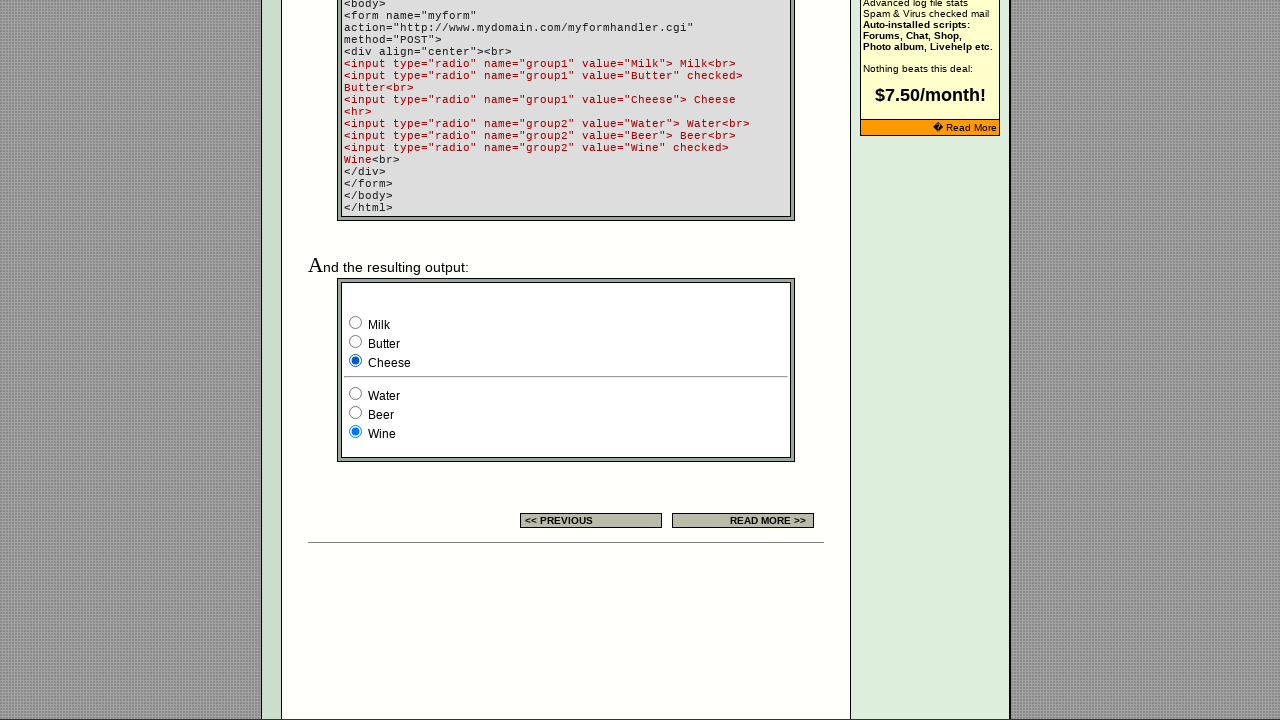